Tests browser window/tab handling by clicking a link that opens a new tab, switching to the new tab, and verifying text content is displayed on the child page.

Starting URL: https://rahulshettyacademy.com/loginpagePractise/

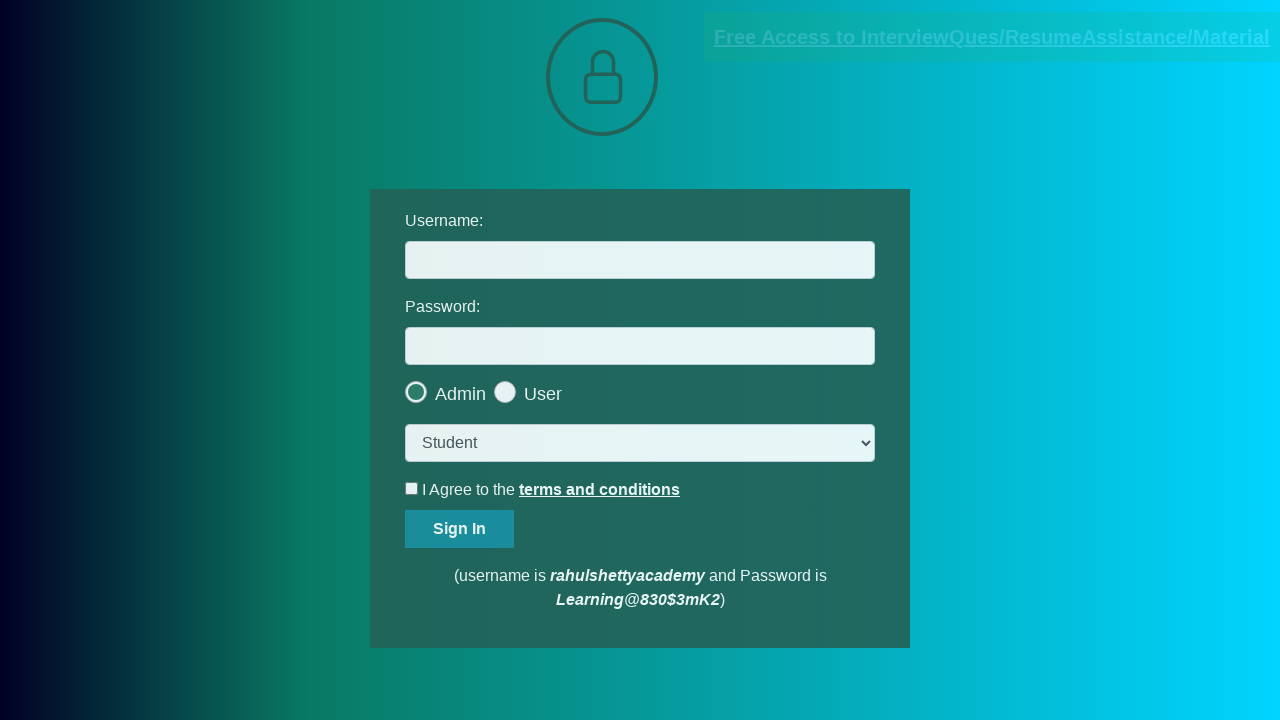

Clicked blinking text link to open new tab at (992, 37) on a.blinkingText
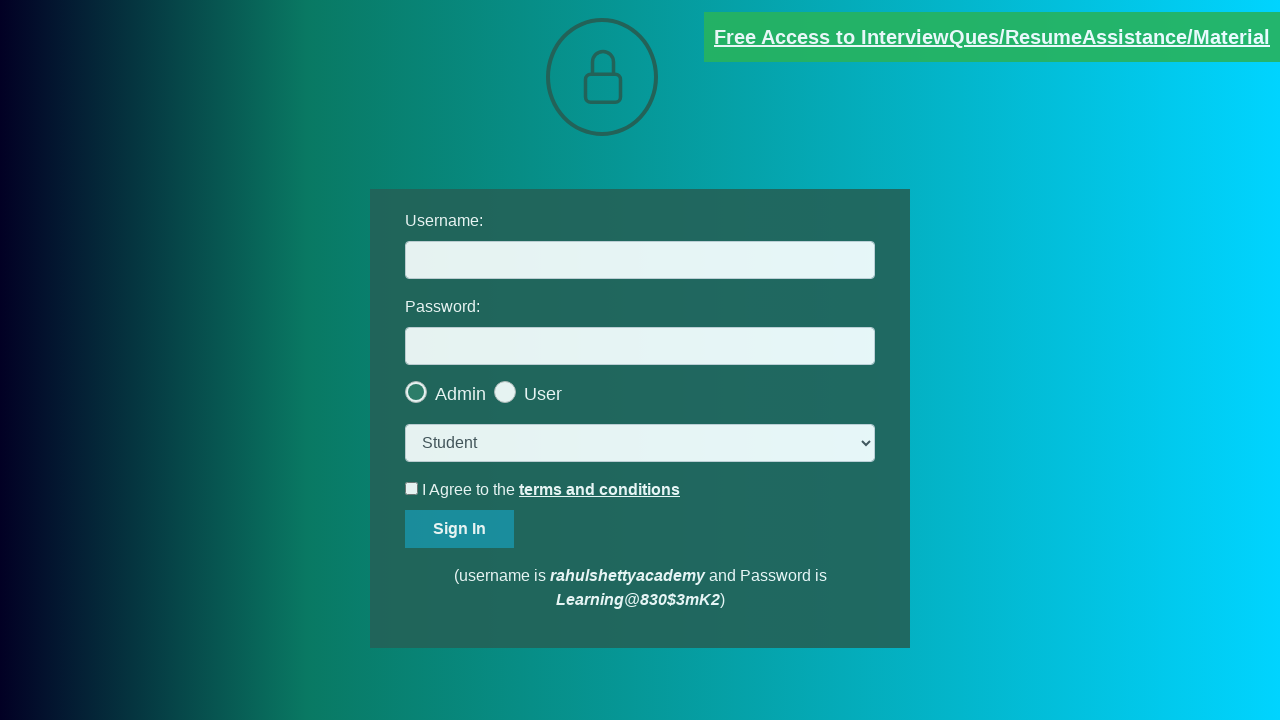

Captured new child page from context
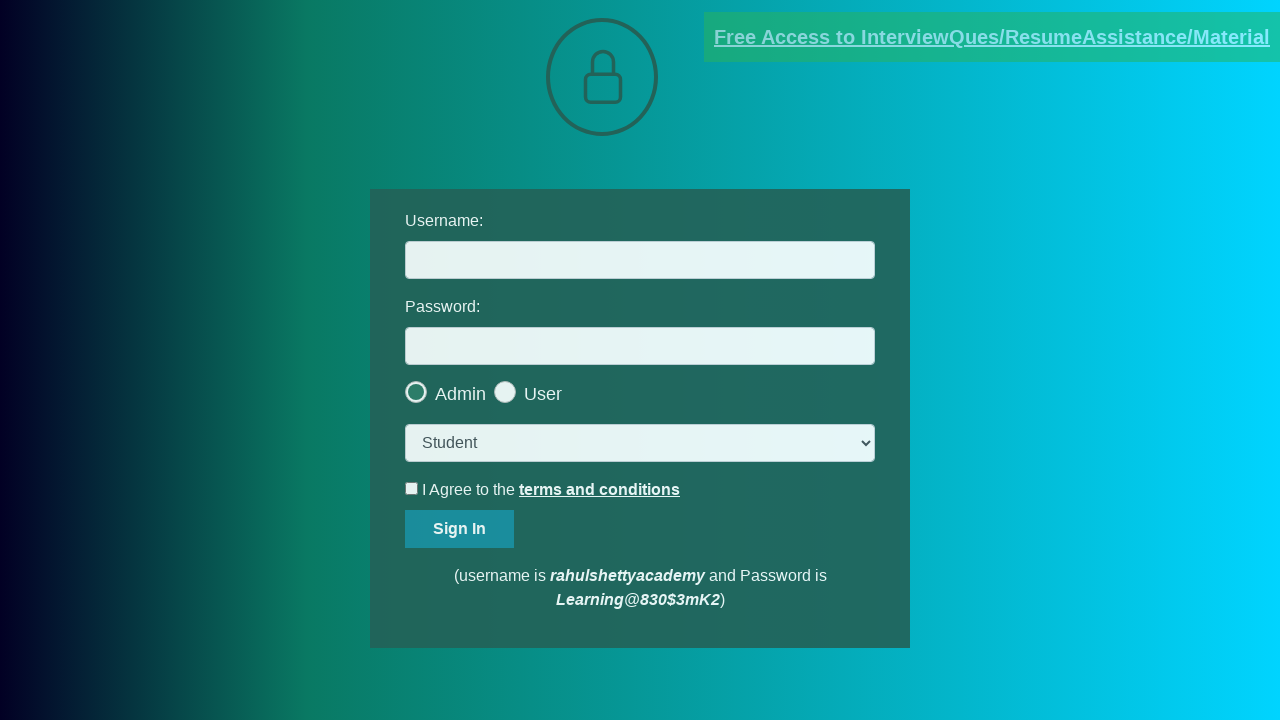

Child page finished loading
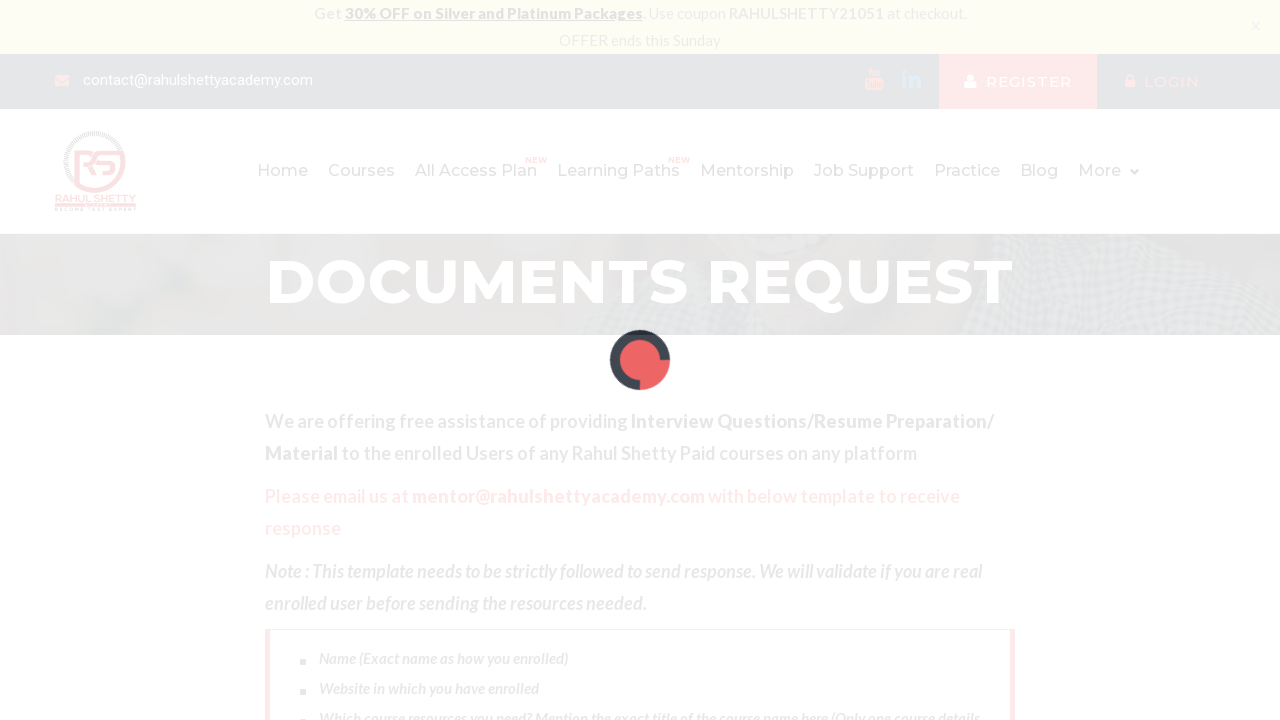

Located text element with class 'im-para red' on child page
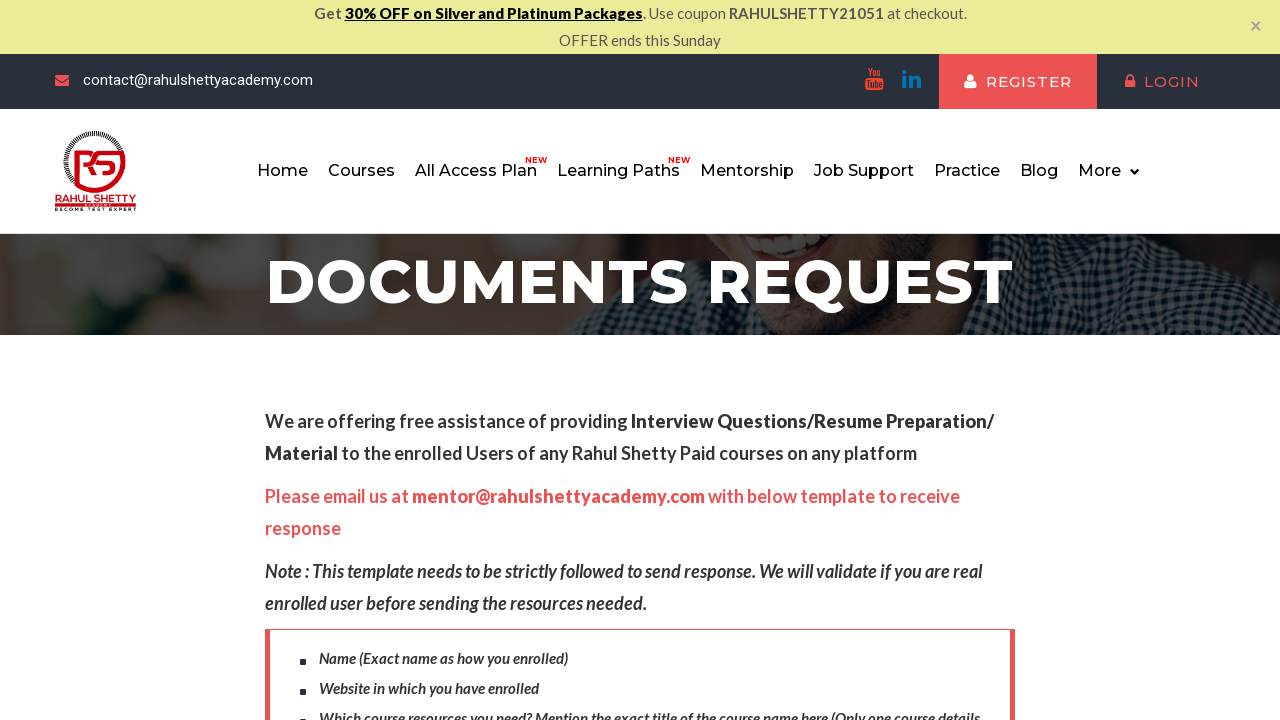

Retrieved text content from element: 'Please email us at mentor@rahulshettyacademy.com with below template to receive response '
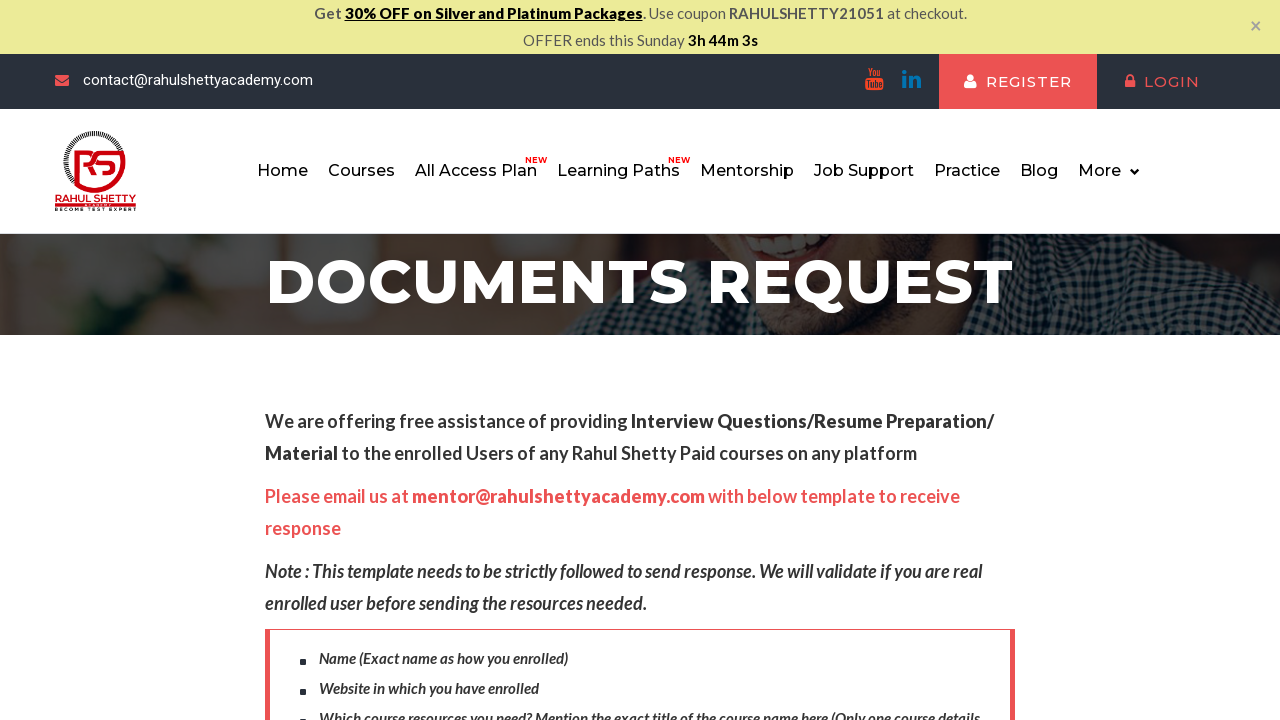

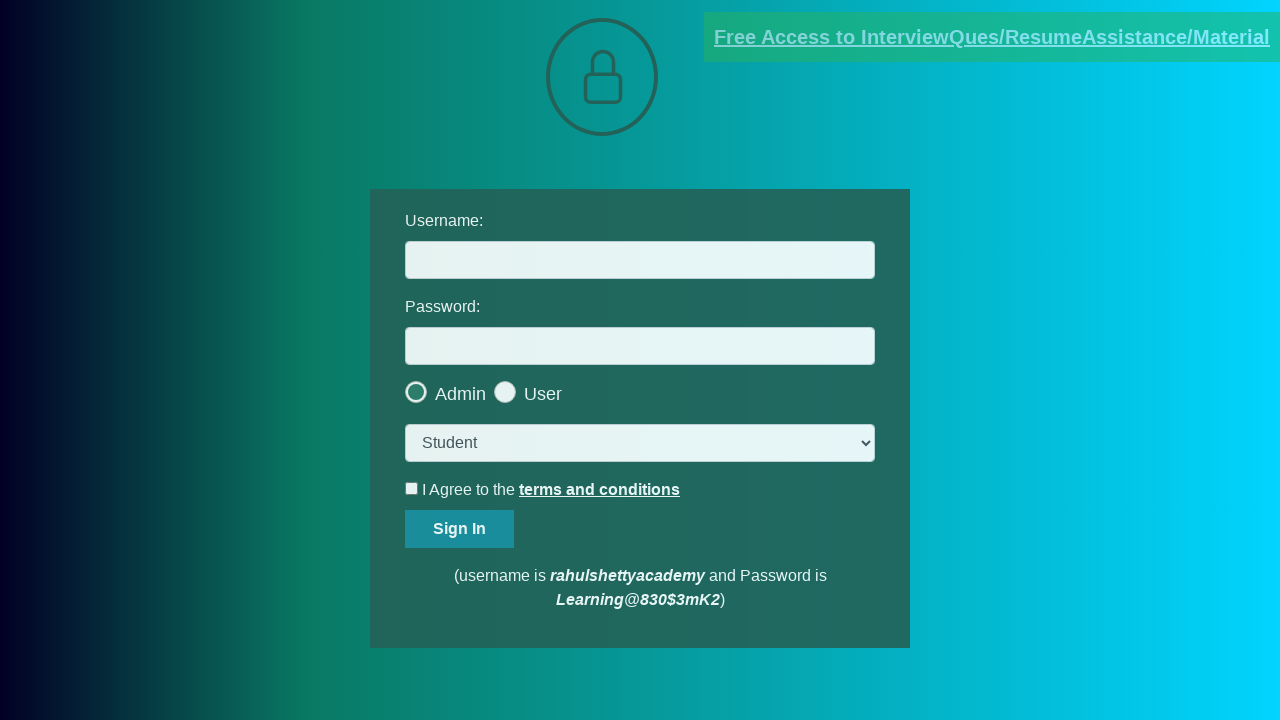